Tests drag-and-drop functionality by dragging a ball element into a goal element

Starting URL: https://learn.javascript.ru/article/mouse-drag-and-drop/ball4/

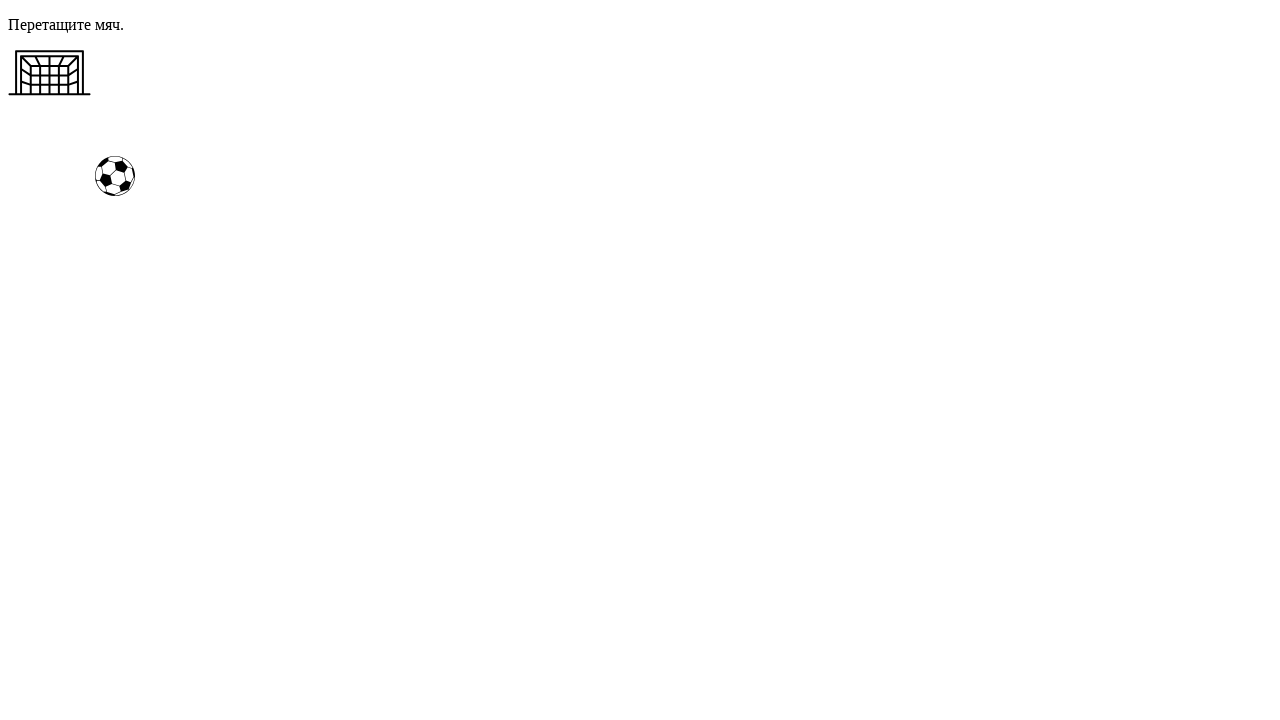

Located the ball element
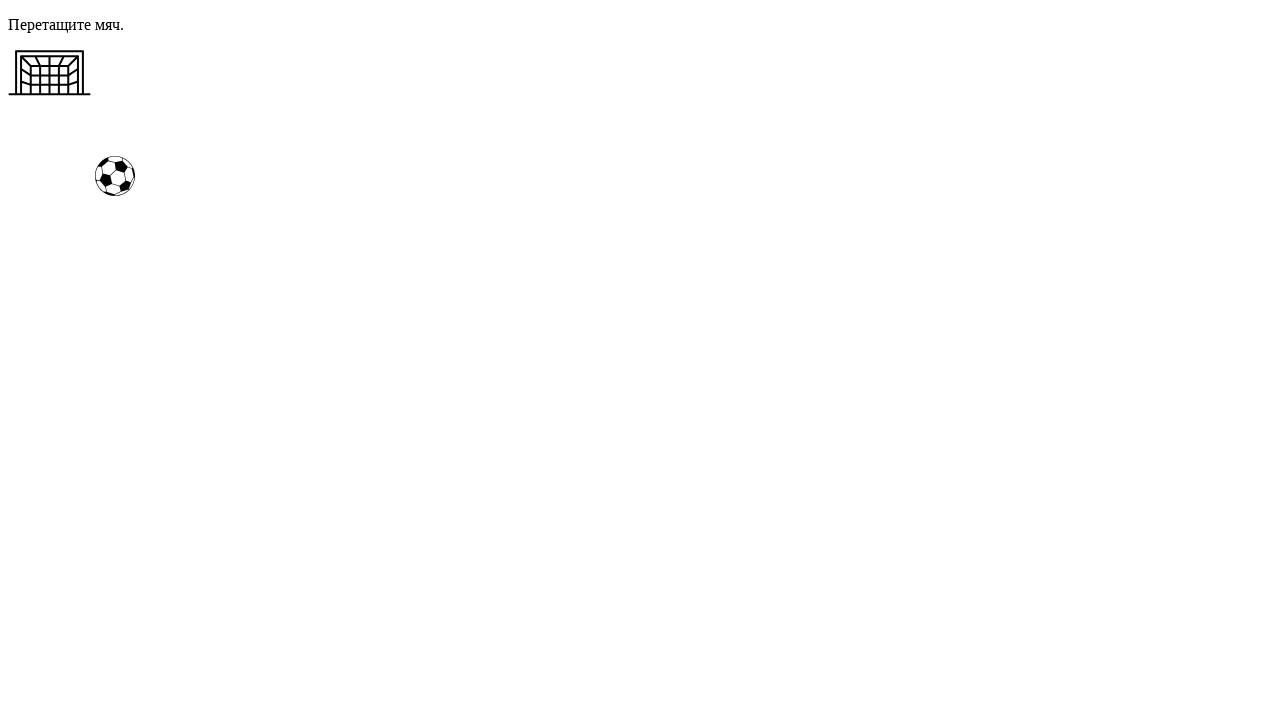

Located the goal element
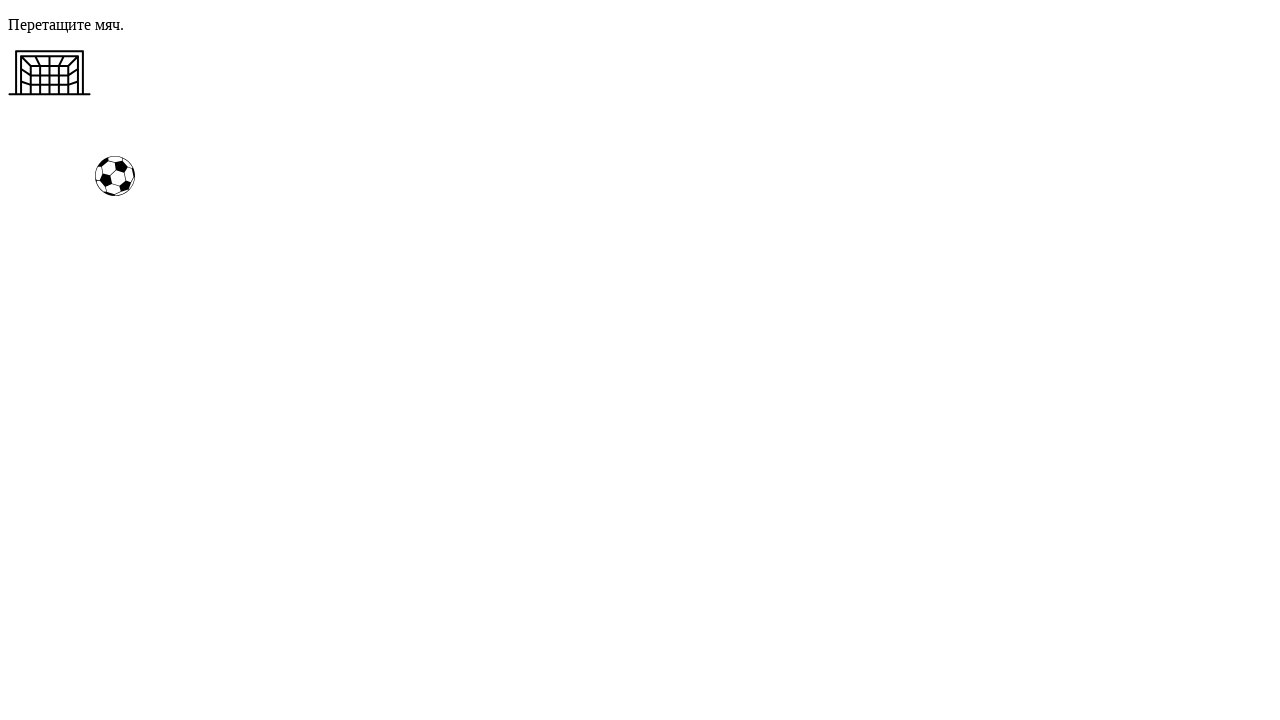

Dragged ball element into the goal element at (50, 73)
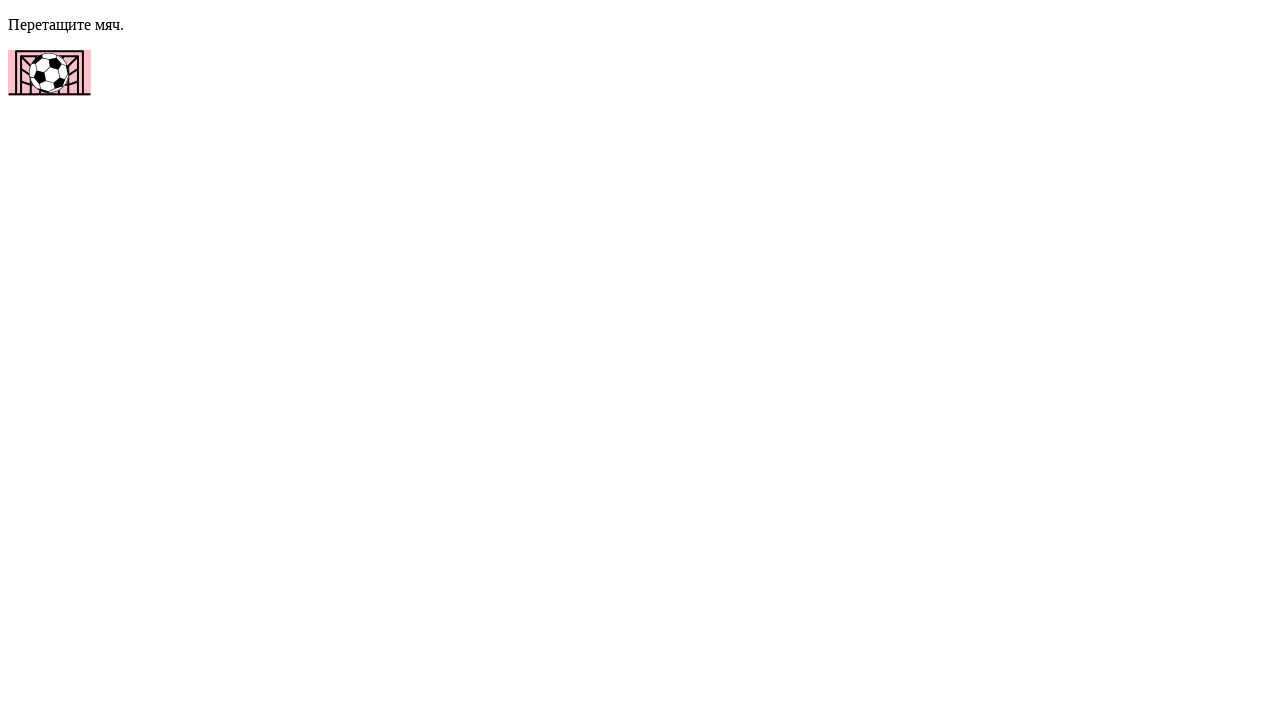

Goal element confirmed to be visible after drag-and-drop
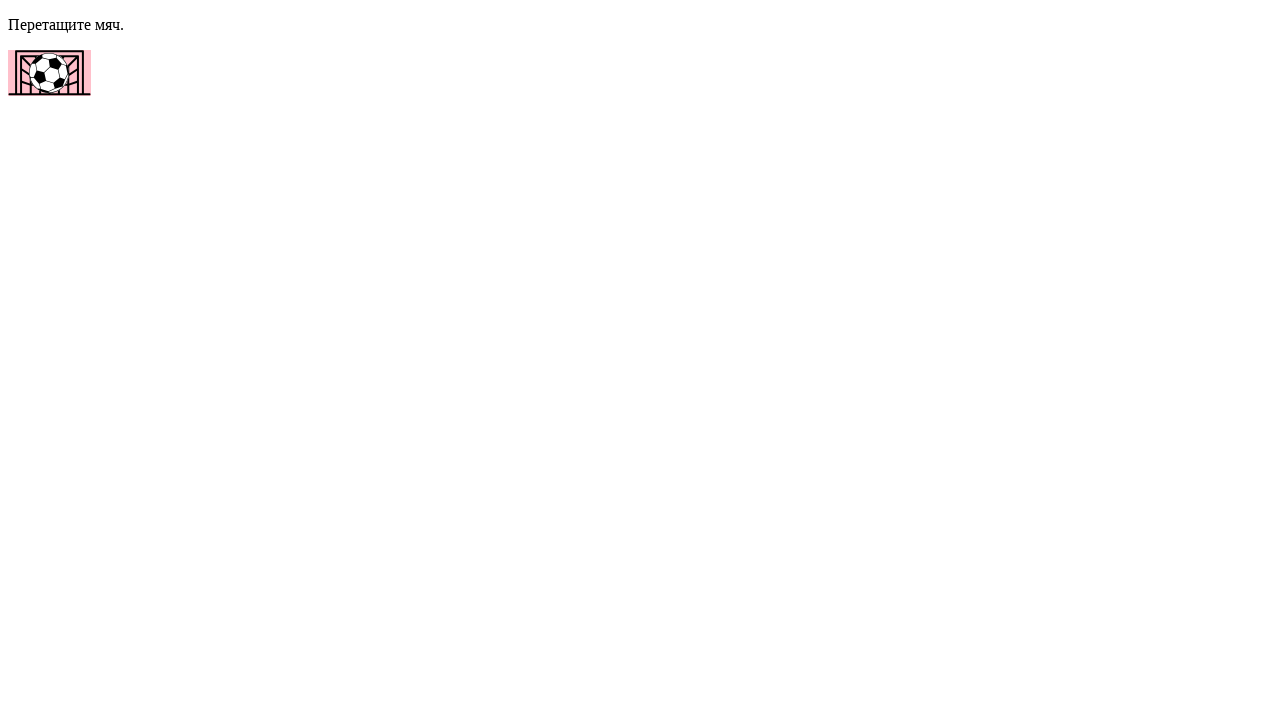

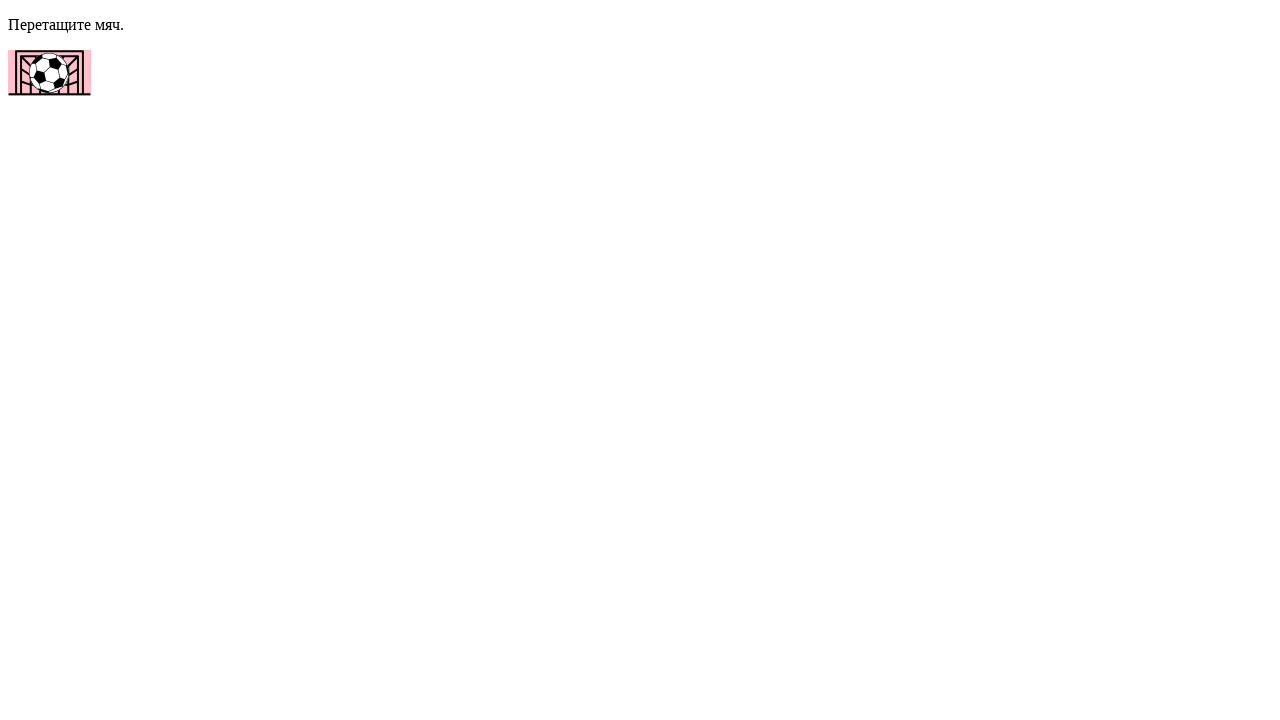